Tests the Checkboxradio widget by clicking through various checkboxes and radio buttons for locations, hotel ratings, bed types, and product selectors across multiple demo pages.

Starting URL: https://jqueryui.com/

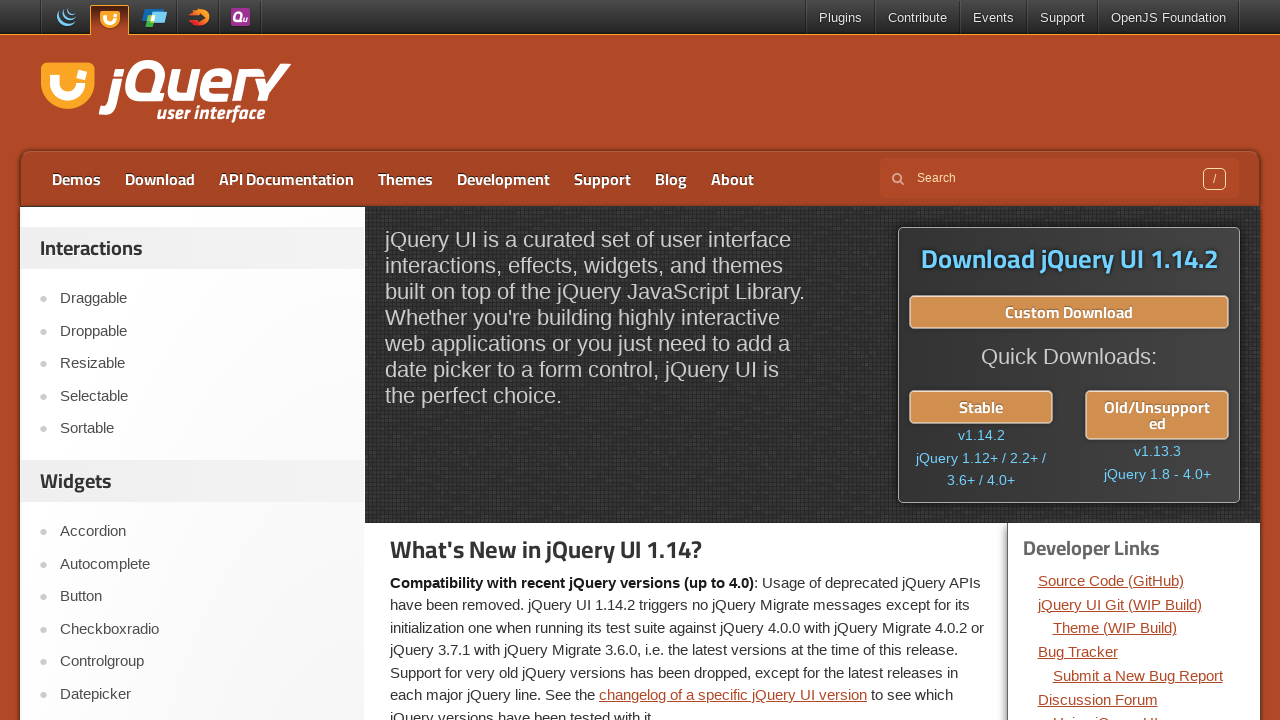

Clicked Checkboxradio link at (202, 629) on role=link[name='Checkboxradio']
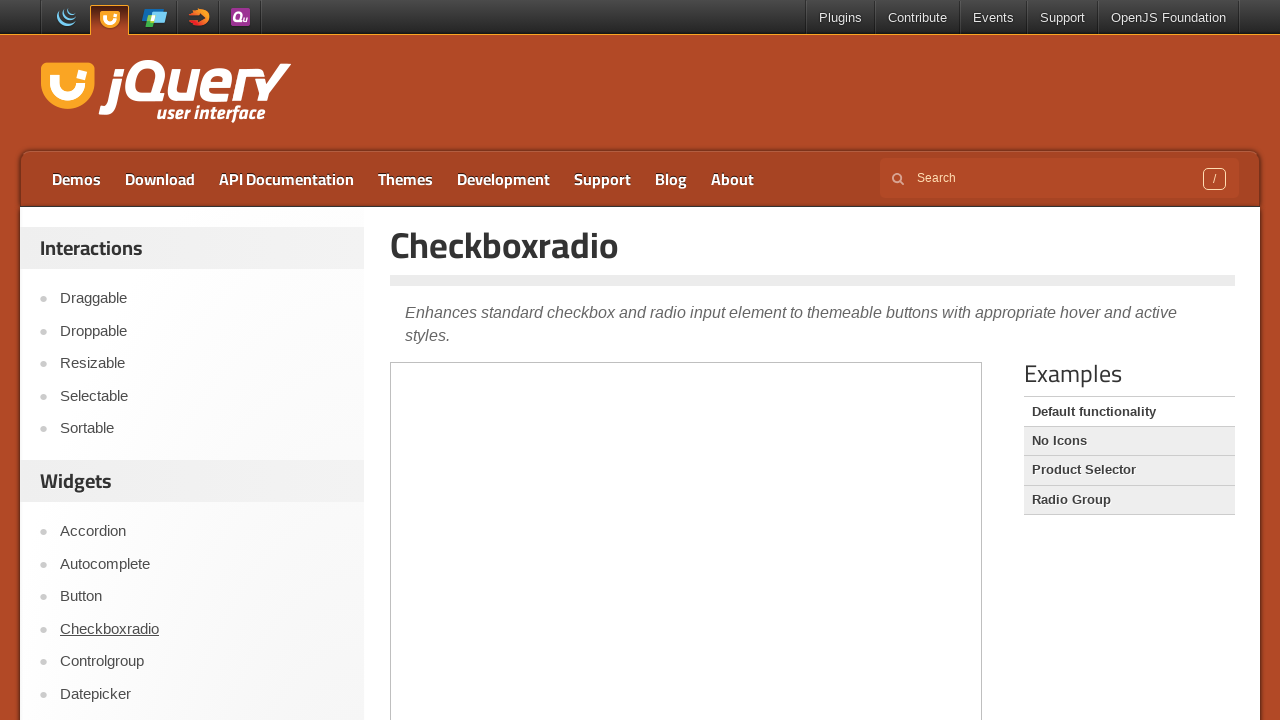

Clicked New York location checkbox at (441, 531) on iframe >> nth=0 >> internal:control=enter-frame >> label:has-text('New York') >>
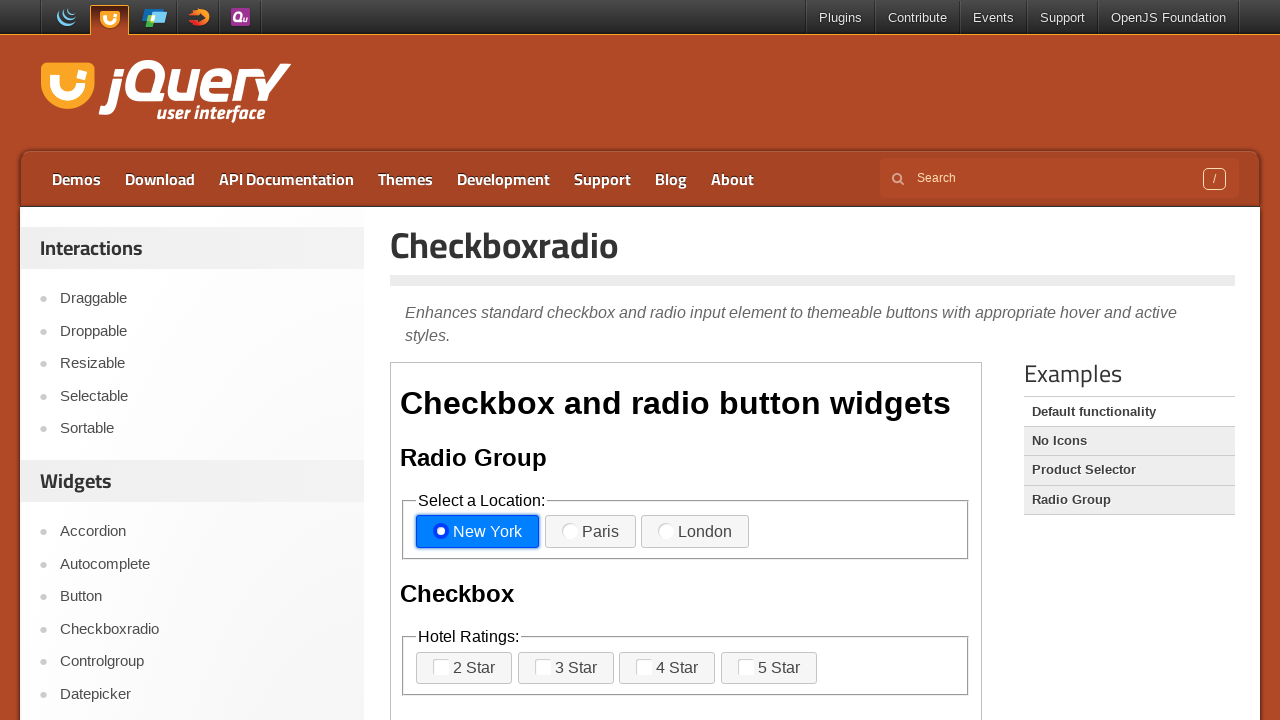

Clicked Paris location checkbox at (570, 531) on iframe >> nth=0 >> internal:control=enter-frame >> label:has-text('Paris') >> sp
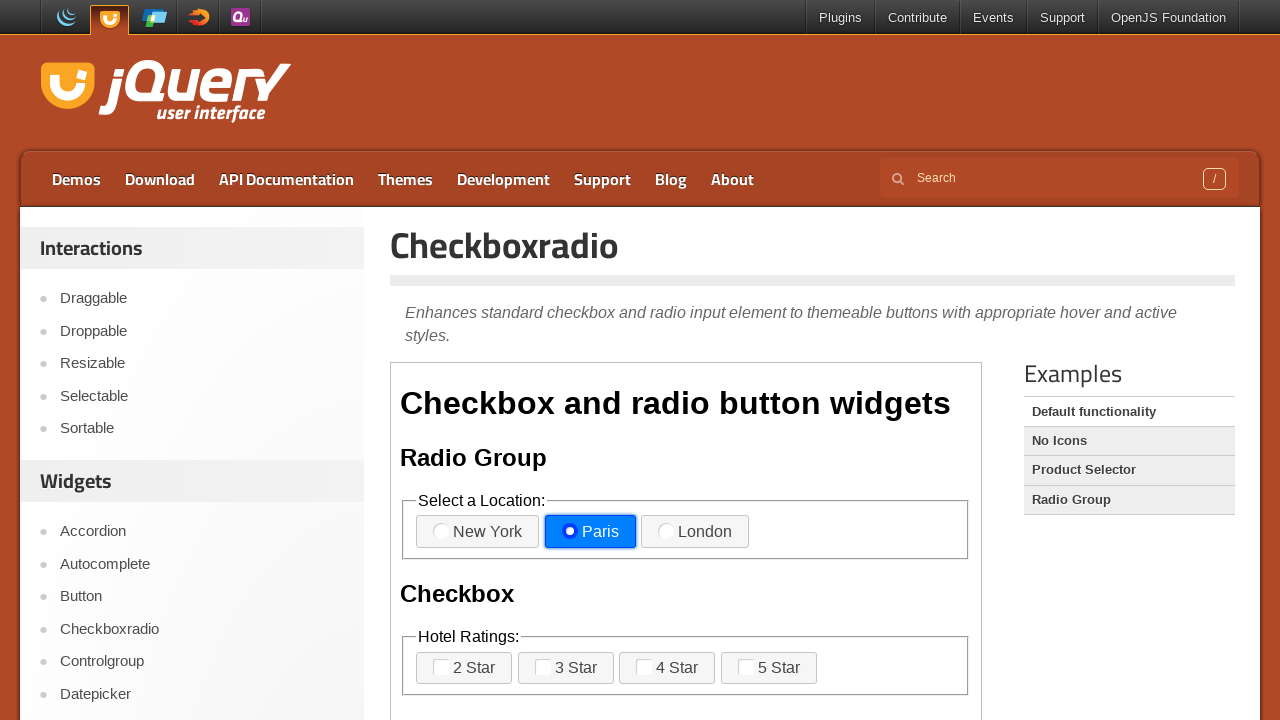

Clicked London location checkbox at (666, 531) on iframe >> nth=0 >> internal:control=enter-frame >> label:has-text('London') >> s
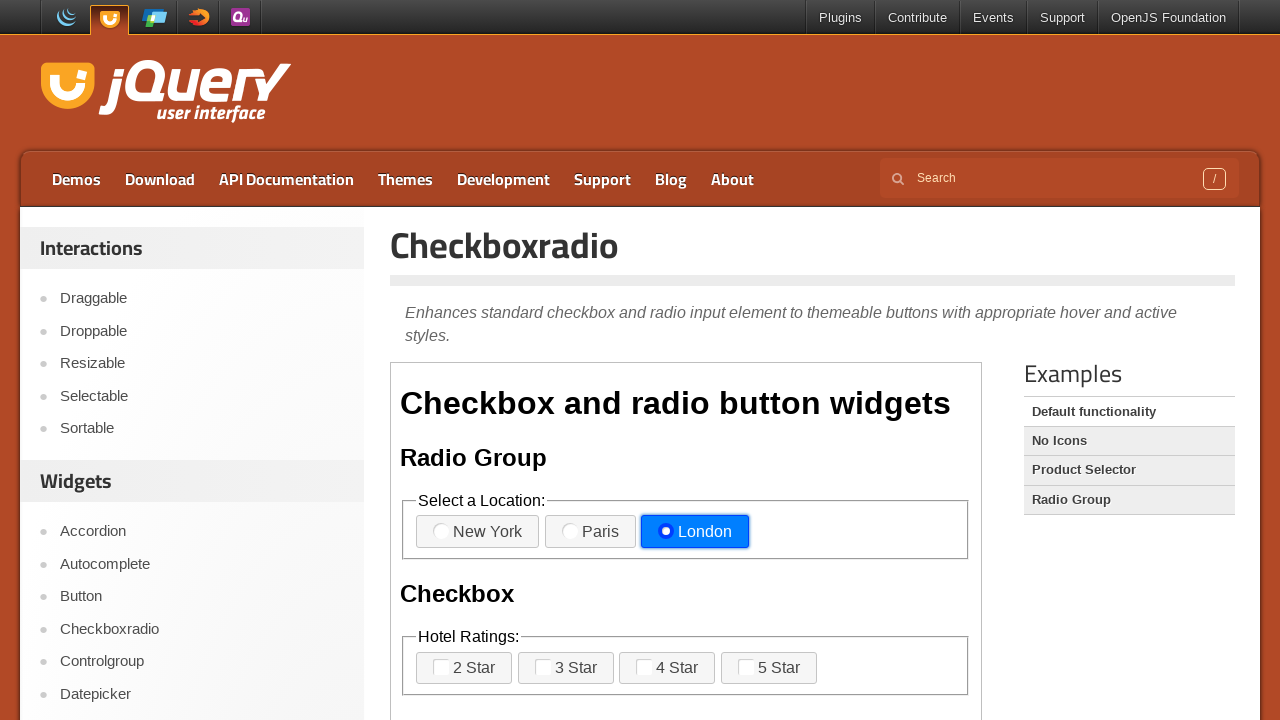

Unchecked Paris location checkbox at (570, 531) on iframe >> nth=0 >> internal:control=enter-frame >> label:has-text('Paris') >> sp
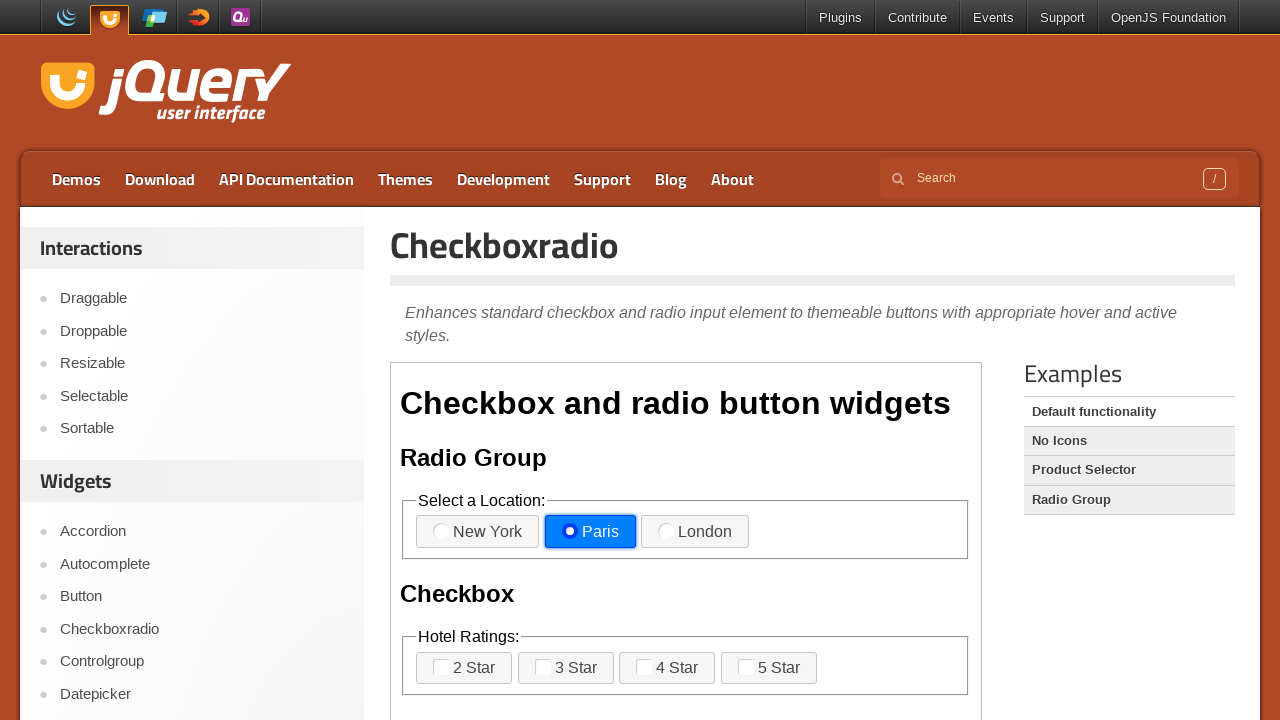

Clicked 2 Star rating option at (441, 667) on iframe >> nth=0 >> internal:control=enter-frame >> label:has-text('2 Star') >> s
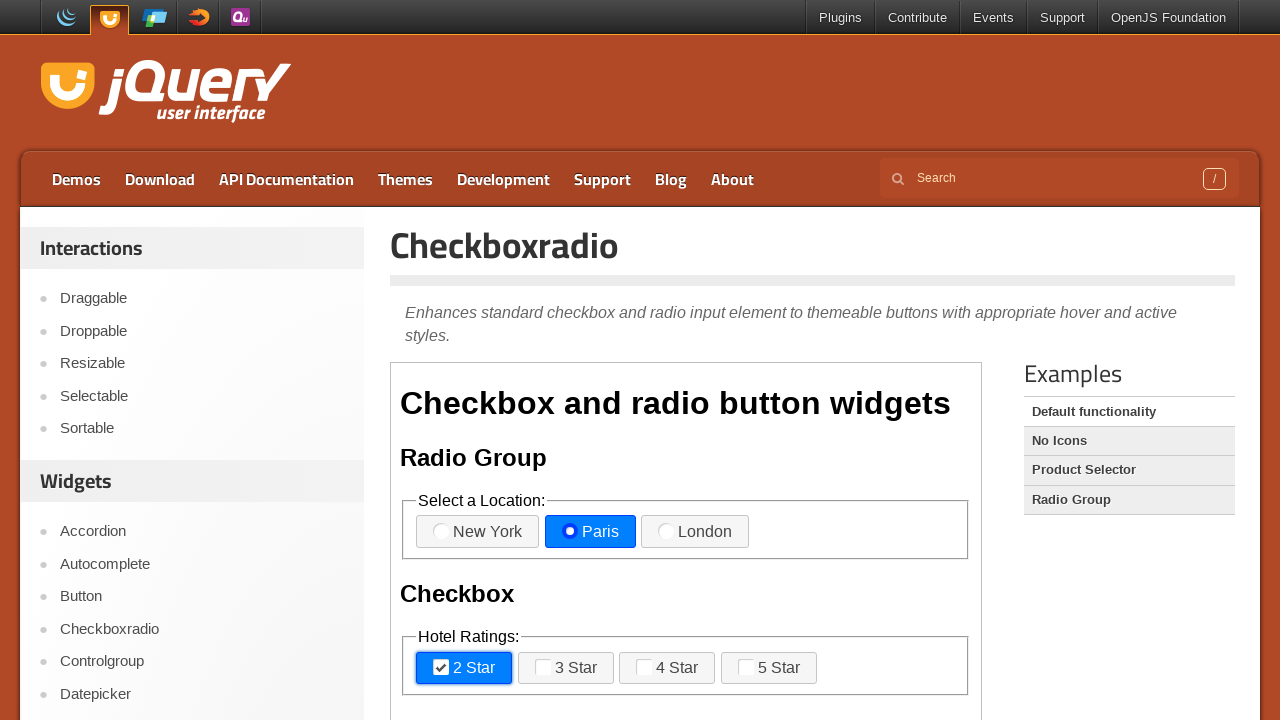

Clicked 3 Star rating option at (543, 667) on iframe >> nth=0 >> internal:control=enter-frame >> label:has-text('3 Star') >> s
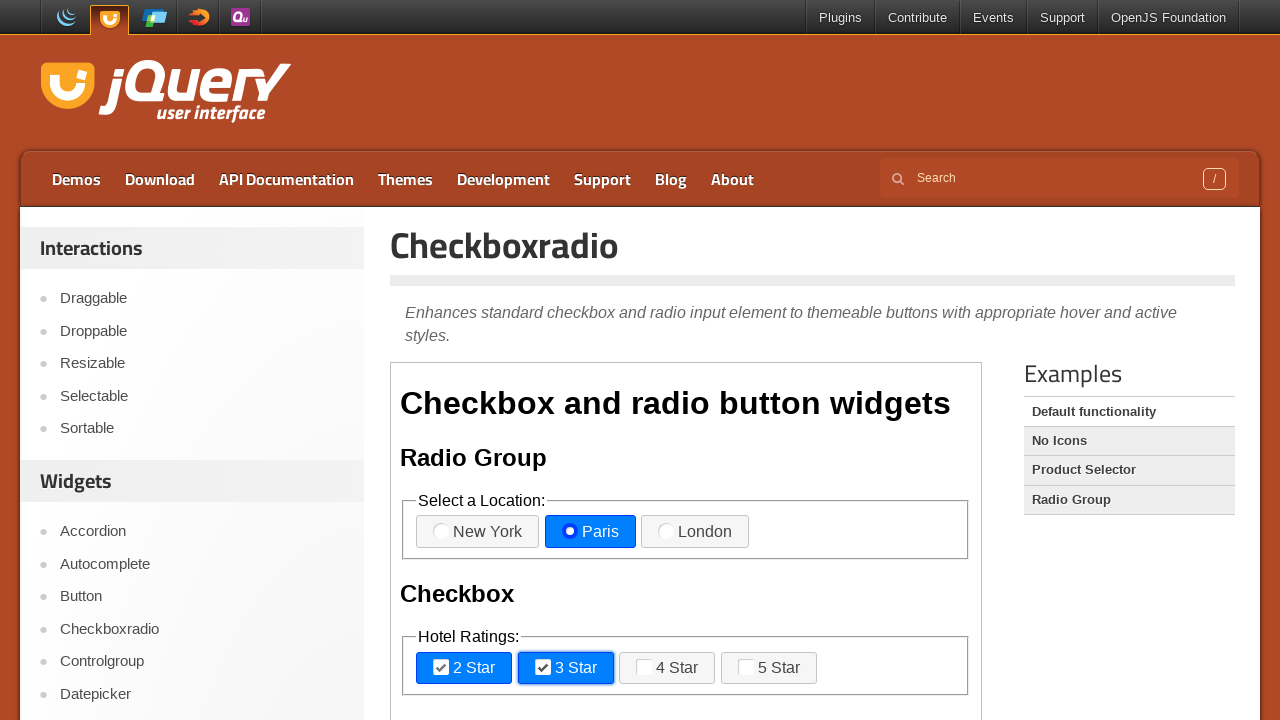

Clicked 4 Star rating option at (644, 667) on iframe >> nth=0 >> internal:control=enter-frame >> label:has-text('4 Star') >> s
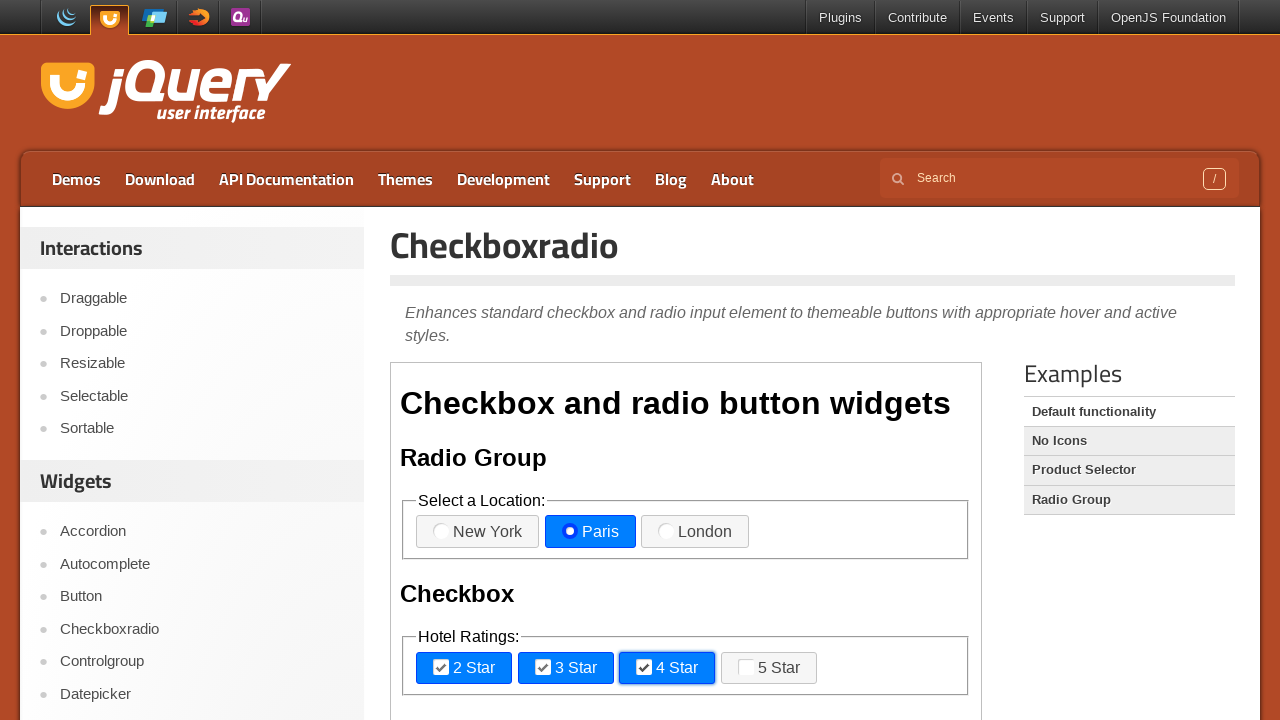

Clicked 5 Star rating option at (746, 667) on iframe >> nth=0 >> internal:control=enter-frame >> label:has-text('5 Star') >> s
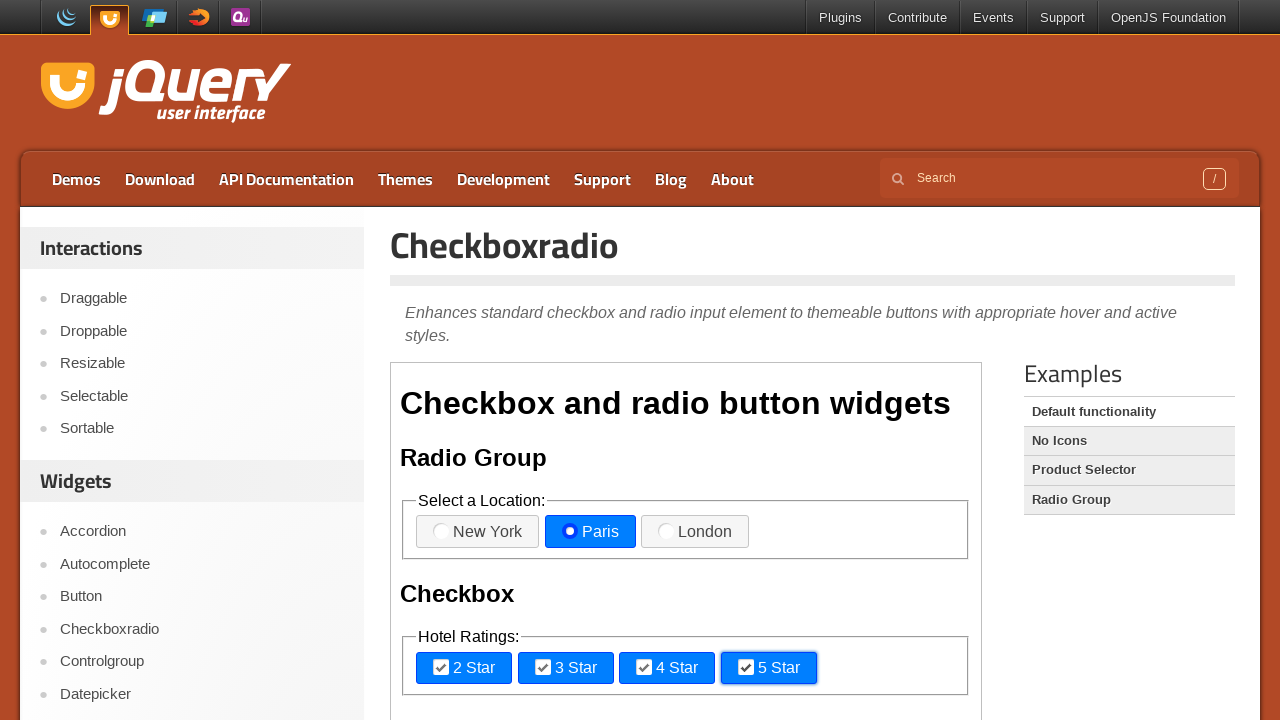

Clicked Double bed type option at (441, 360) on iframe >> nth=0 >> internal:control=enter-frame >> label:has-text('Double') >> s
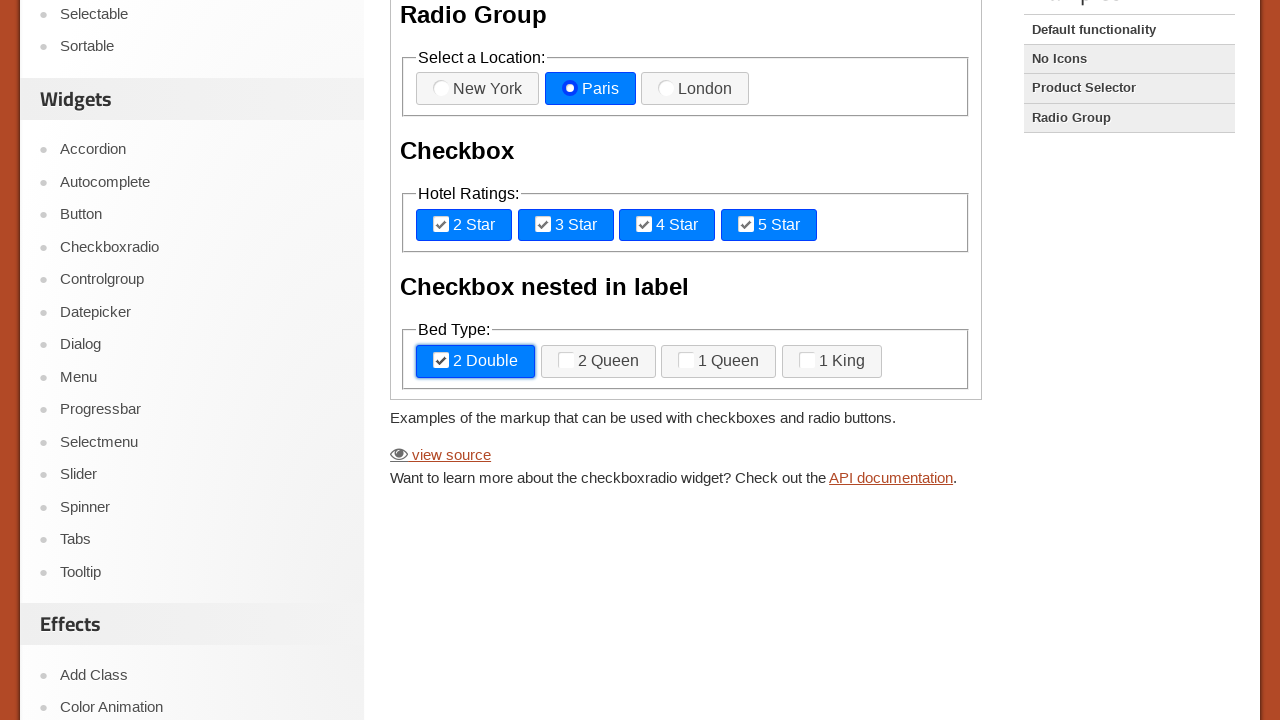

Clicked 2 Queen bed type option at (566, 360) on iframe >> nth=0 >> internal:control=enter-frame >> label:has-text('2 Queen') >> 
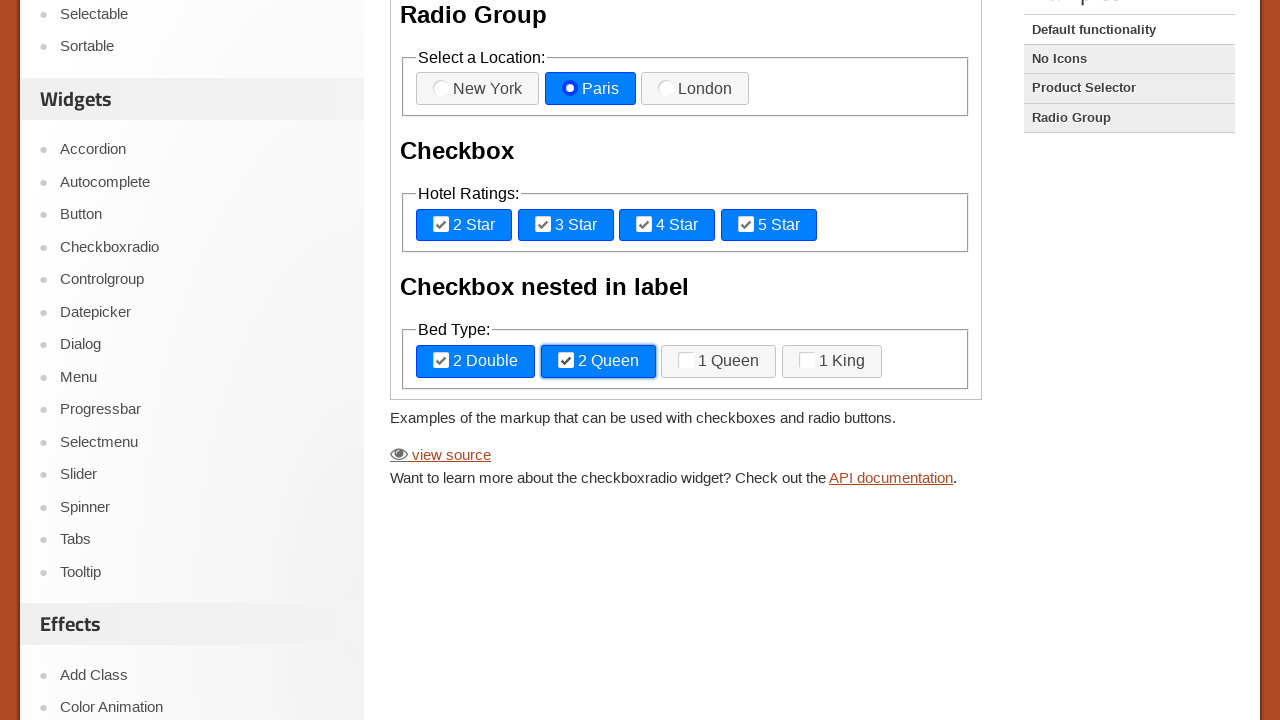

Clicked 1 Queen bed type option at (686, 360) on iframe >> nth=0 >> internal:control=enter-frame >> label:has-text('1 Queen') >> 
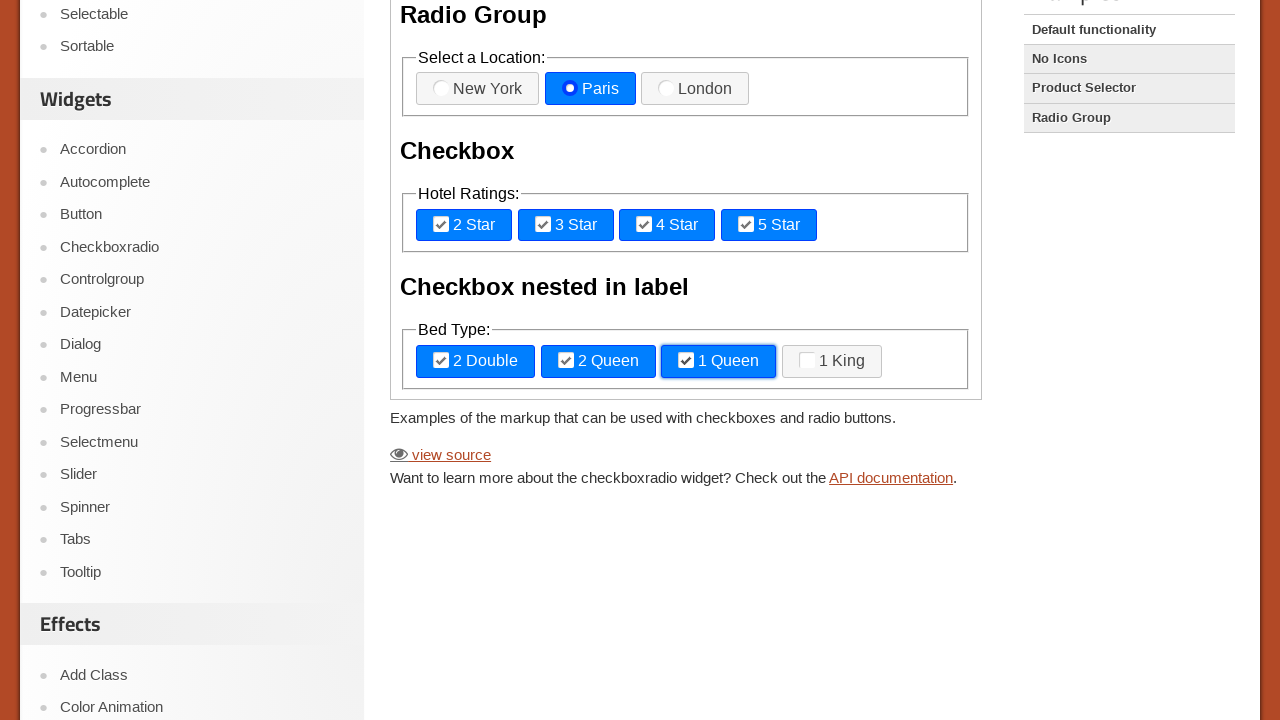

Clicked King bed type option at (807, 360) on iframe >> nth=0 >> internal:control=enter-frame >> label:has-text('King') >> spa
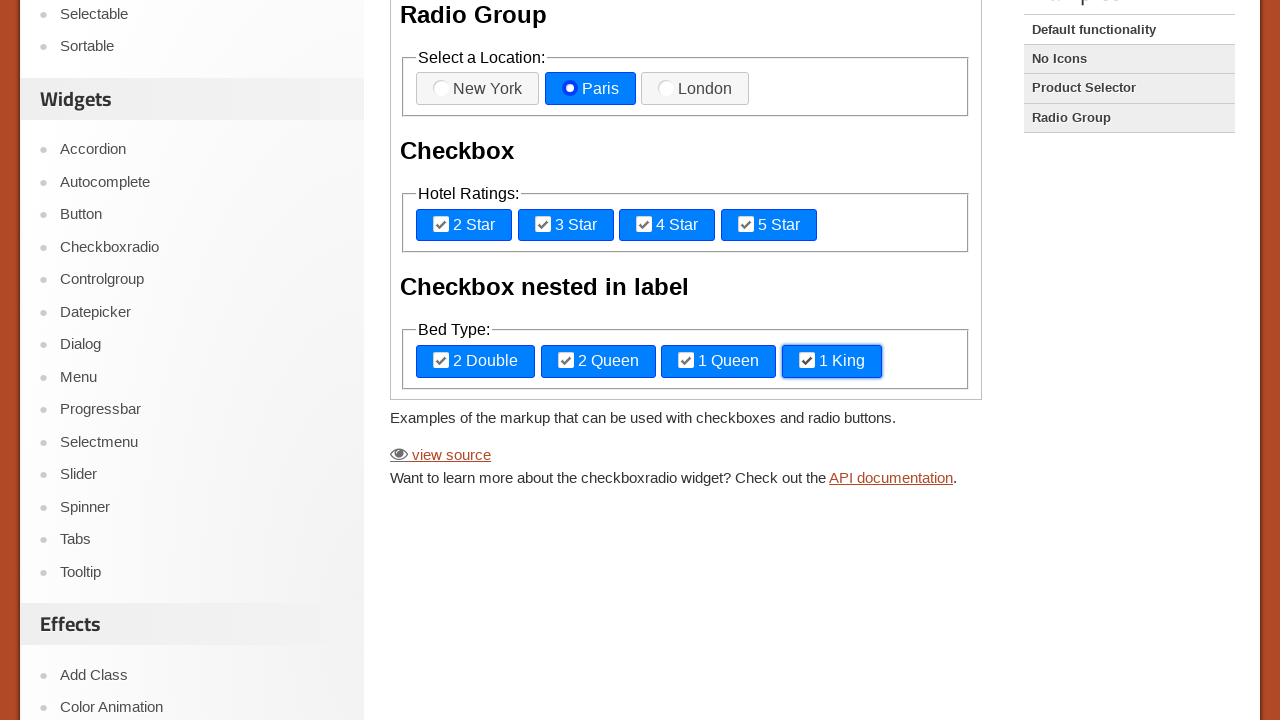

Clicked No Icons demo link at (1129, 59) on role=link[name='No Icons']
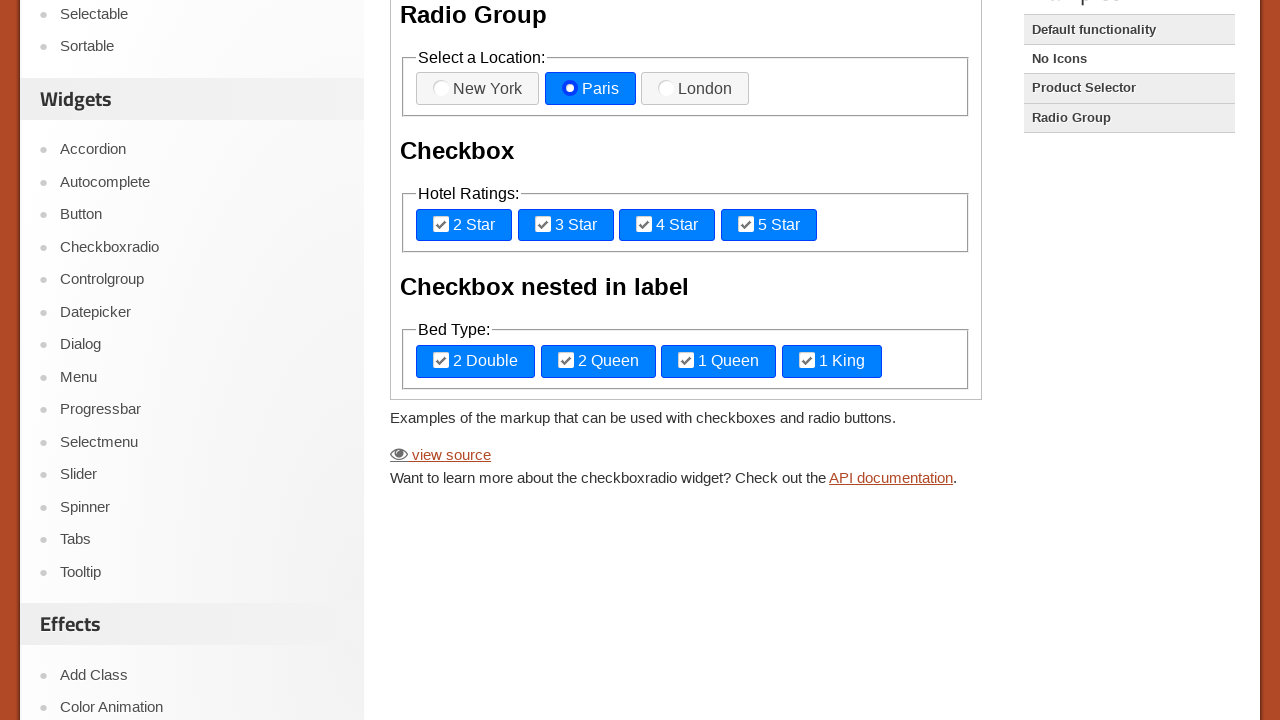

Clicked New York location in No Icons demo at (468, 150) on iframe >> nth=0 >> internal:control=enter-frame >> text=New York
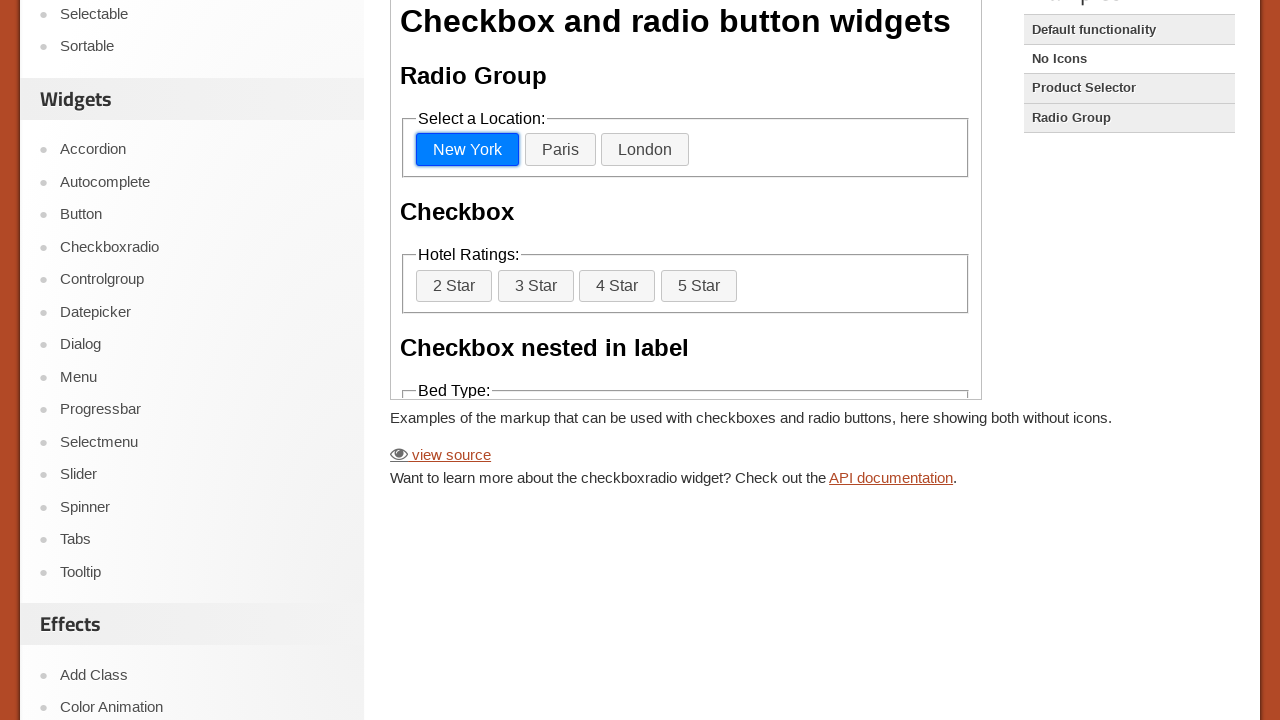

Clicked Paris location in No Icons demo at (560, 150) on iframe >> nth=0 >> internal:control=enter-frame >> text=Paris
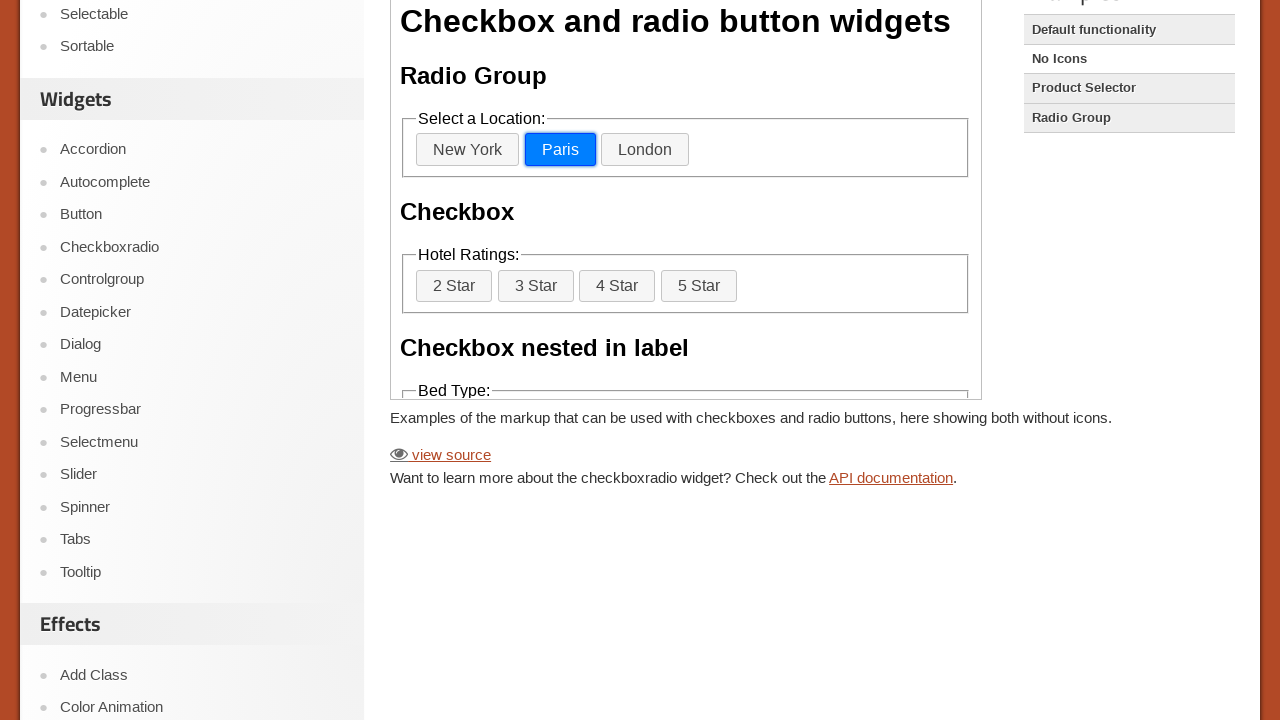

Clicked London location in No Icons demo at (645, 150) on iframe >> nth=0 >> internal:control=enter-frame >> text=London
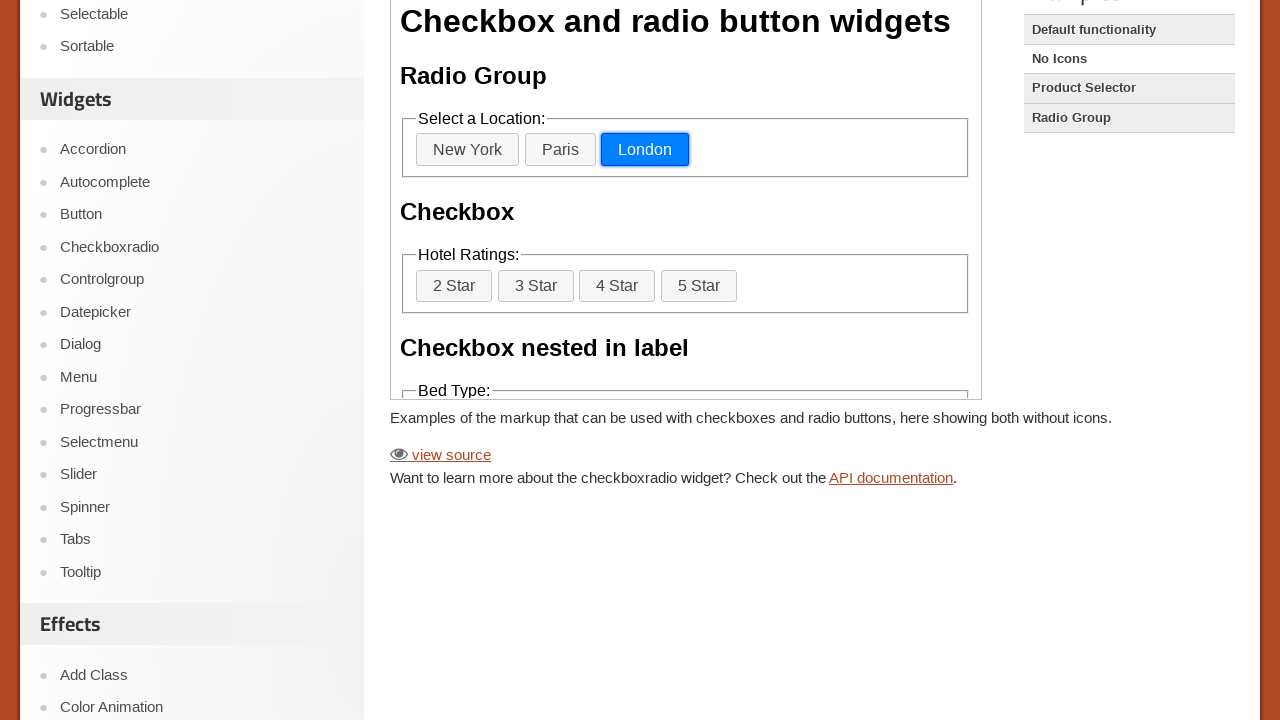

Clicked 2 Star rating in No Icons demo at (454, 286) on iframe >> nth=0 >> internal:control=enter-frame >> text=2 Star
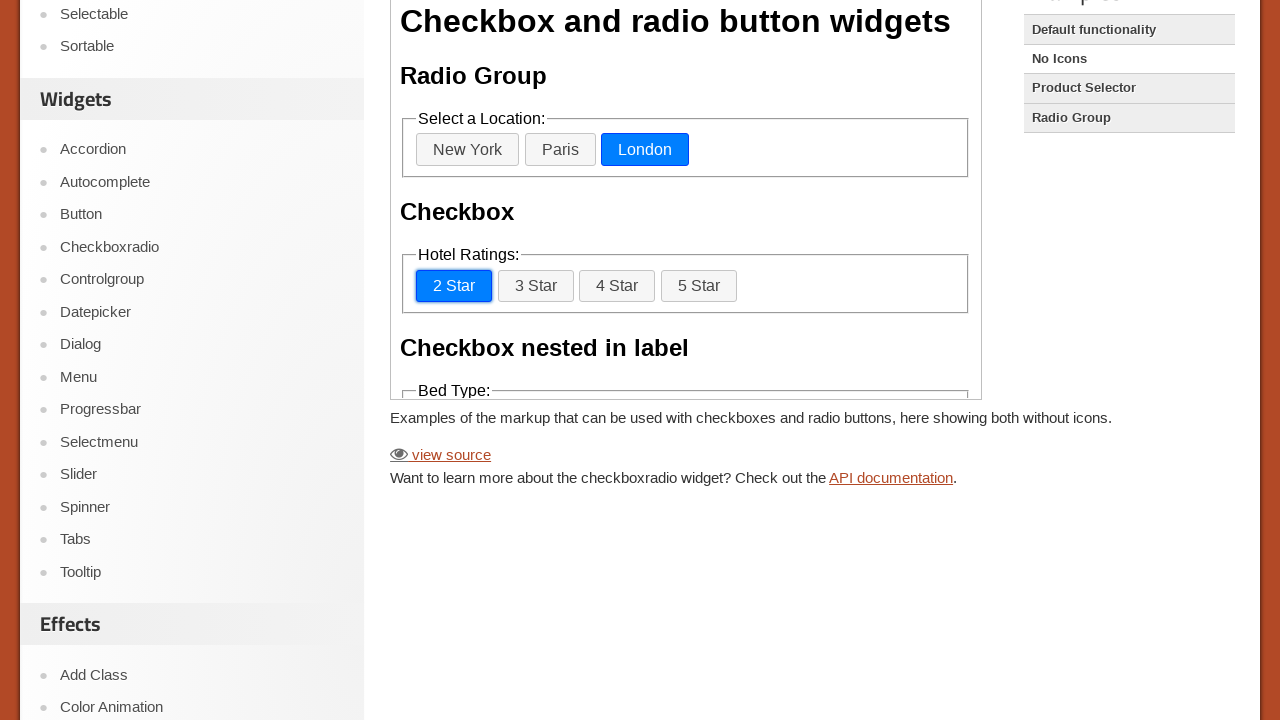

Clicked 3 Star rating in No Icons demo at (536, 286) on iframe >> nth=0 >> internal:control=enter-frame >> text=3 Star
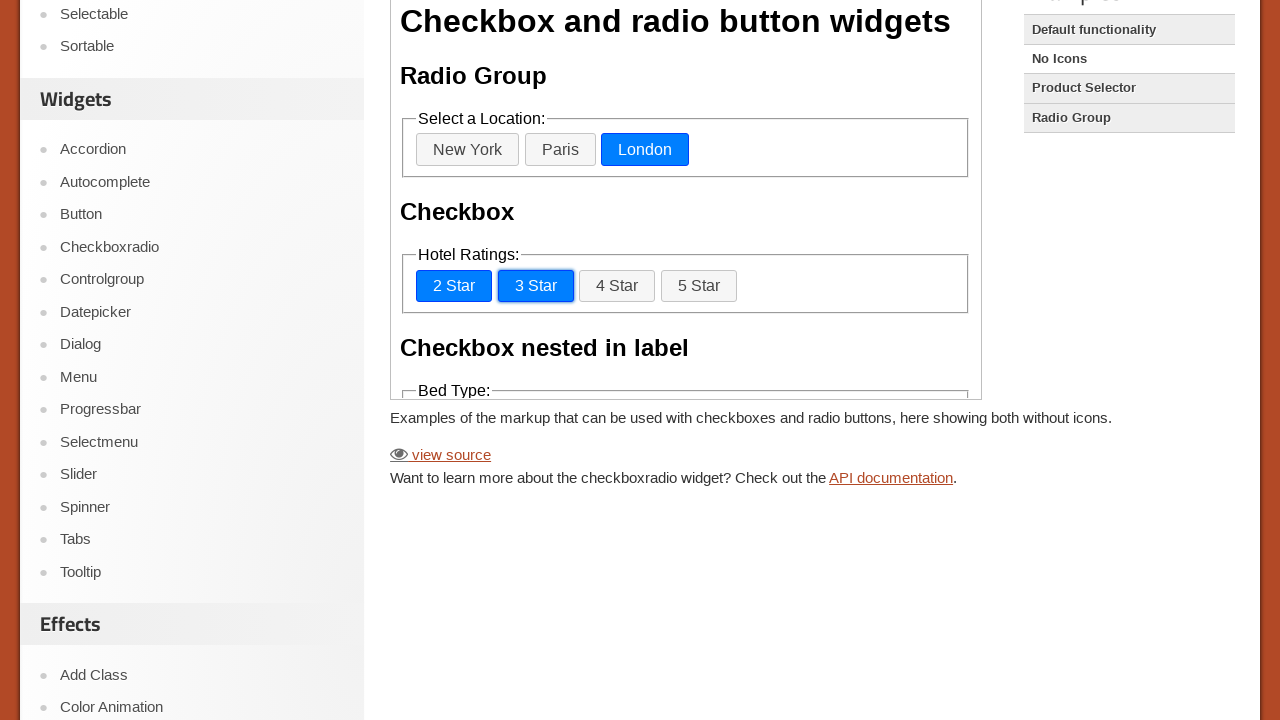

Clicked Double bed type in No Icons demo at (466, 362) on iframe >> nth=0 >> internal:control=enter-frame >> text=Double
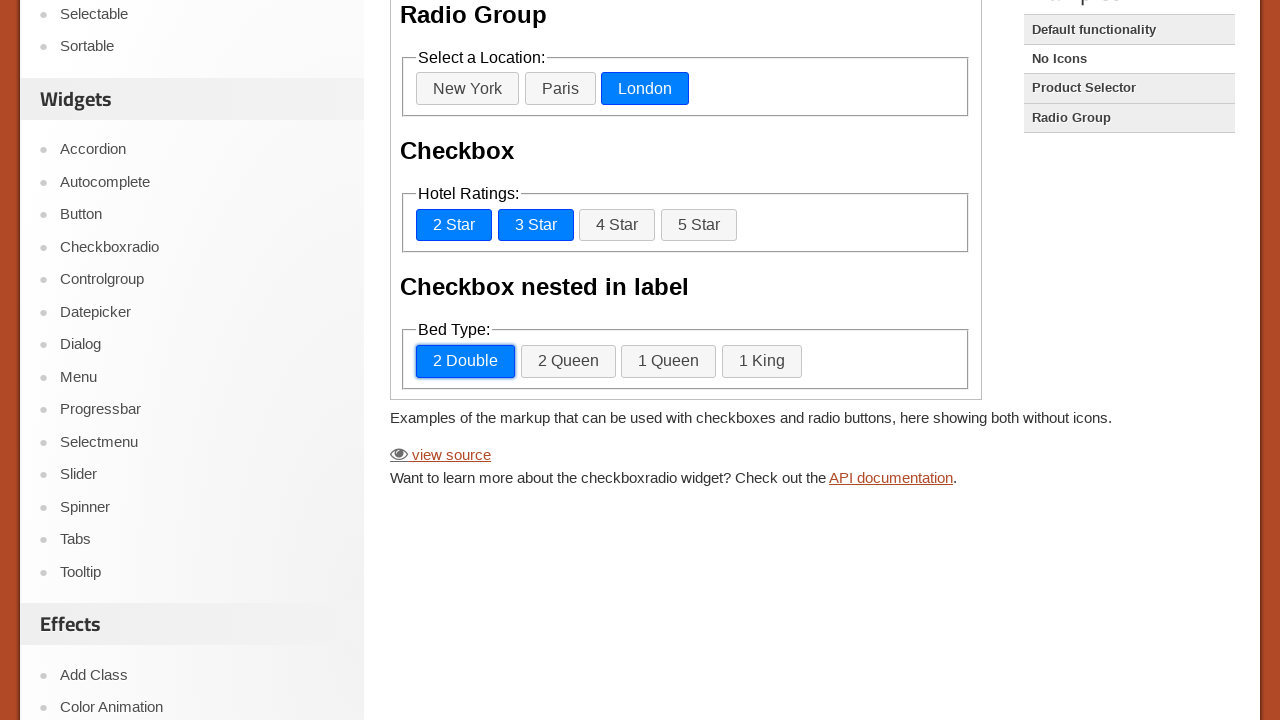

Clicked Product Selector demo link at (1129, 88) on role=link[name='Product Selector']
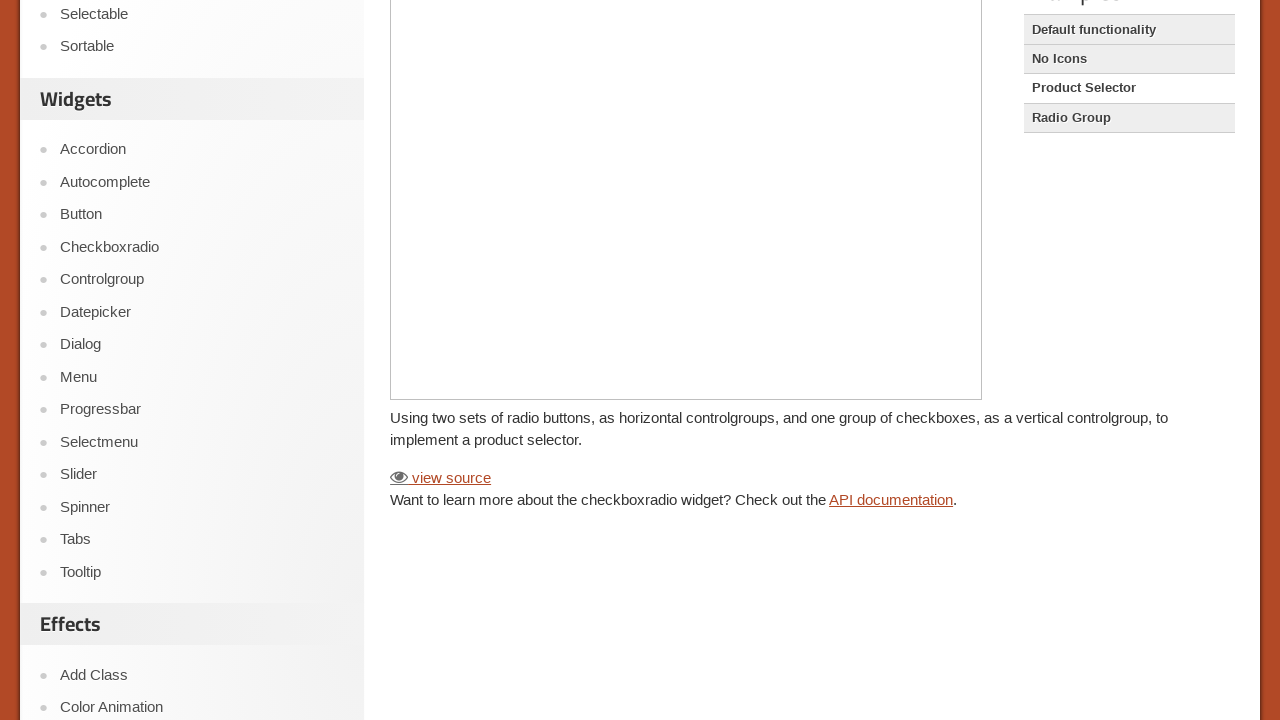

Clicked first product selector icon at (441, 81) on iframe >> nth=0 >> internal:control=enter-frame >> .ui-checkboxradio-icon >> nth
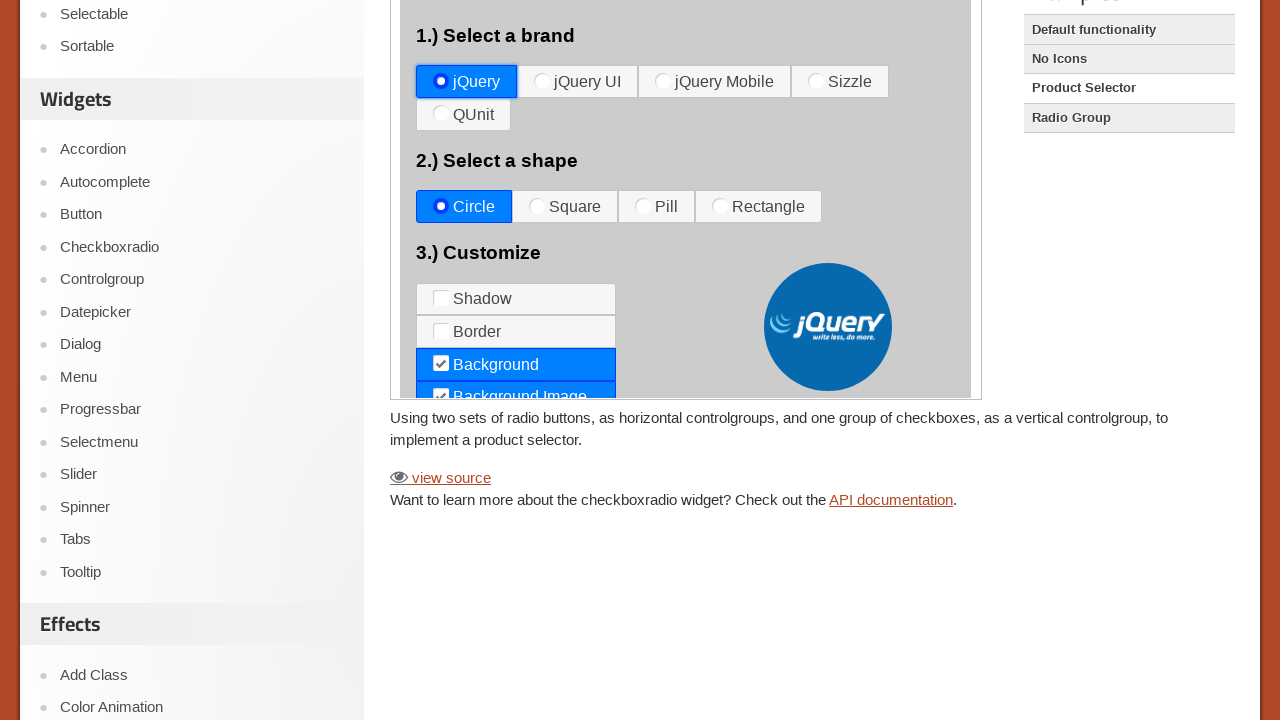

Clicked jQuery UI product option at (542, 81) on iframe >> nth=0 >> internal:control=enter-frame >> label:has-text('jQuery UI') >
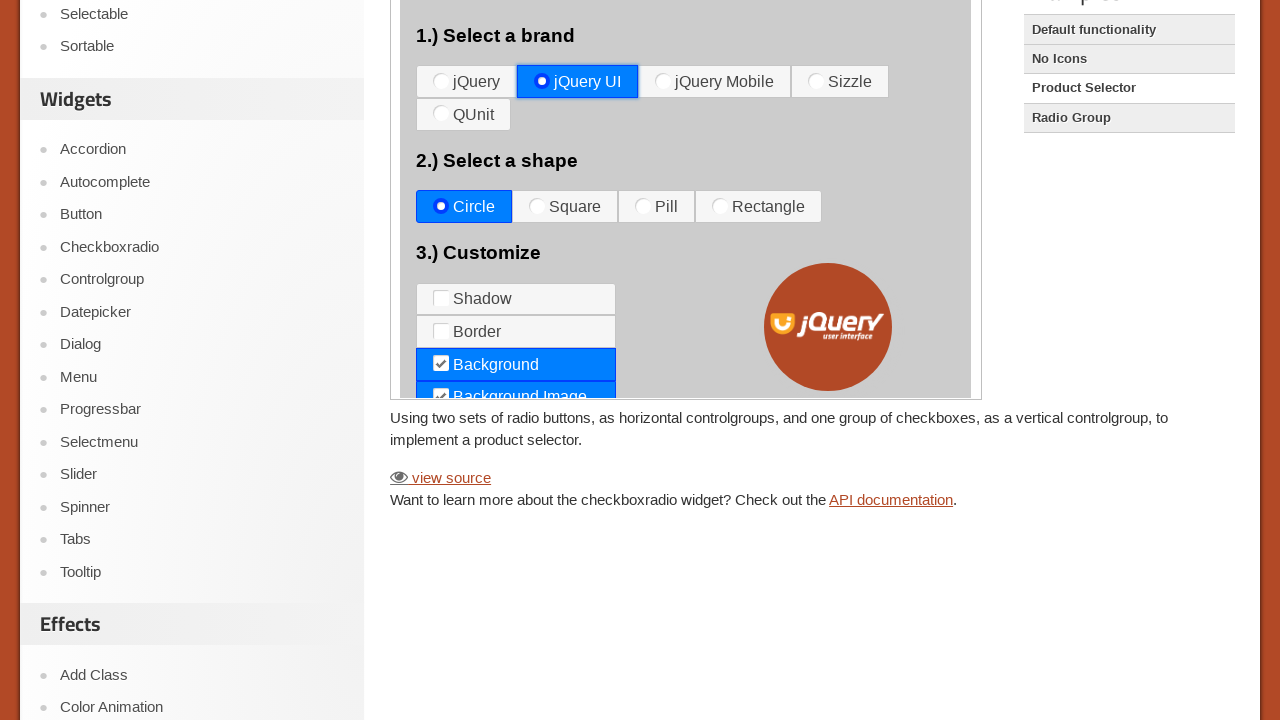

Clicked Square product option at (537, 206) on iframe >> nth=0 >> internal:control=enter-frame >> label:has-text('Square') >> s
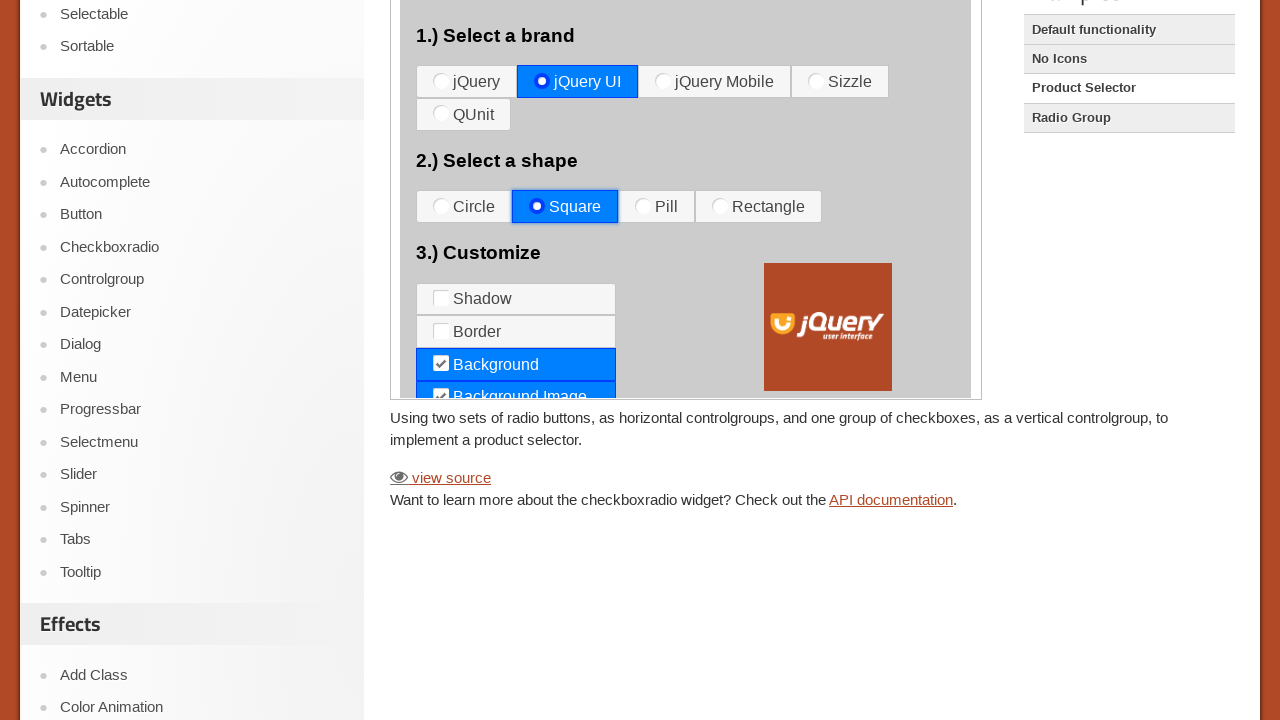

Clicked Shadow product option at (441, 298) on iframe >> nth=0 >> internal:control=enter-frame >> label:has-text('Shadow') >> s
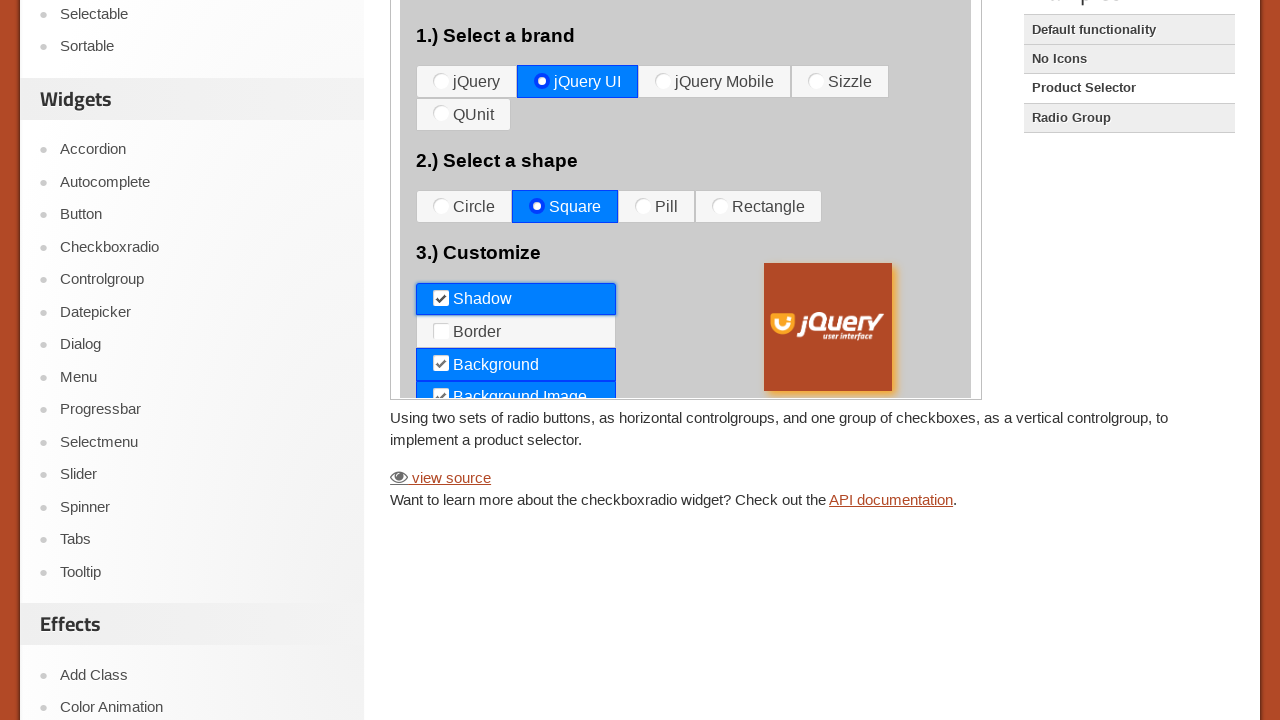

Clicked Radio Group demo link at (1129, 118) on role=link[name='Radio Group']
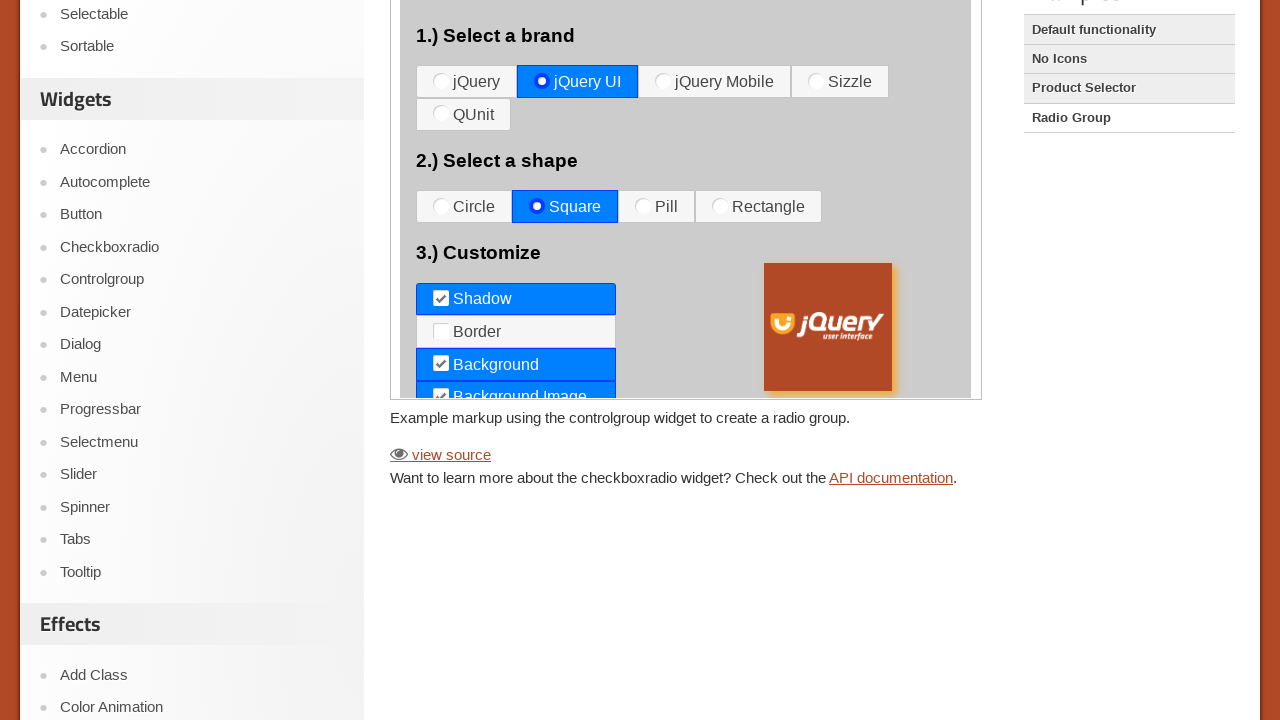

Clicked New York radio option in Radio Group at (441, 89) on iframe >> nth=0 >> internal:control=enter-frame >> label:has-text('New York') >>
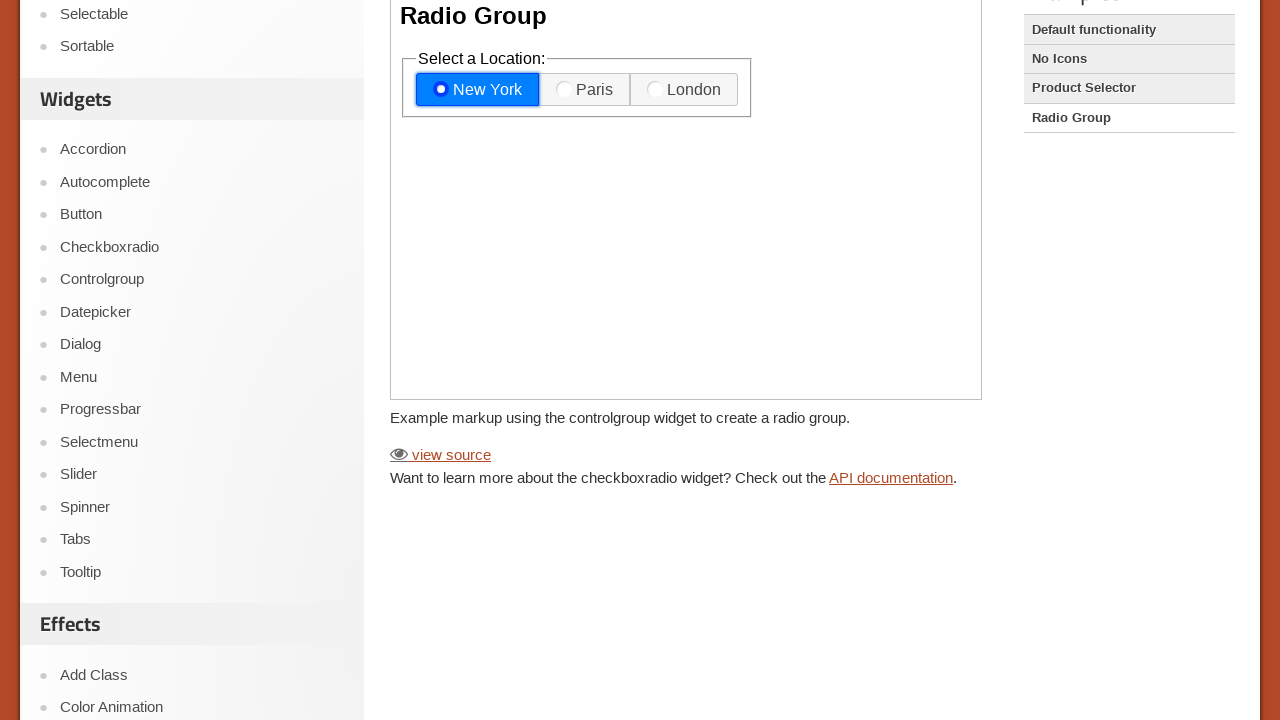

Clicked Paris radio option in Radio Group at (585, 90) on iframe >> nth=0 >> internal:control=enter-frame >> text=Paris
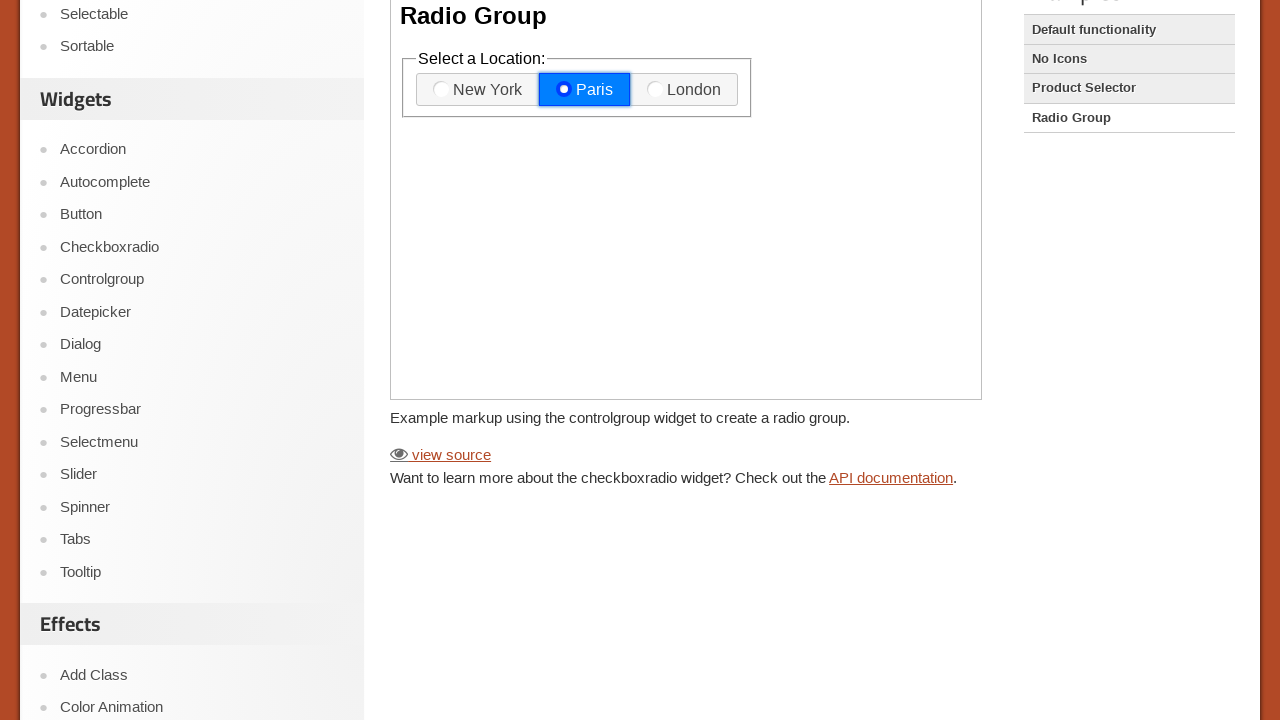

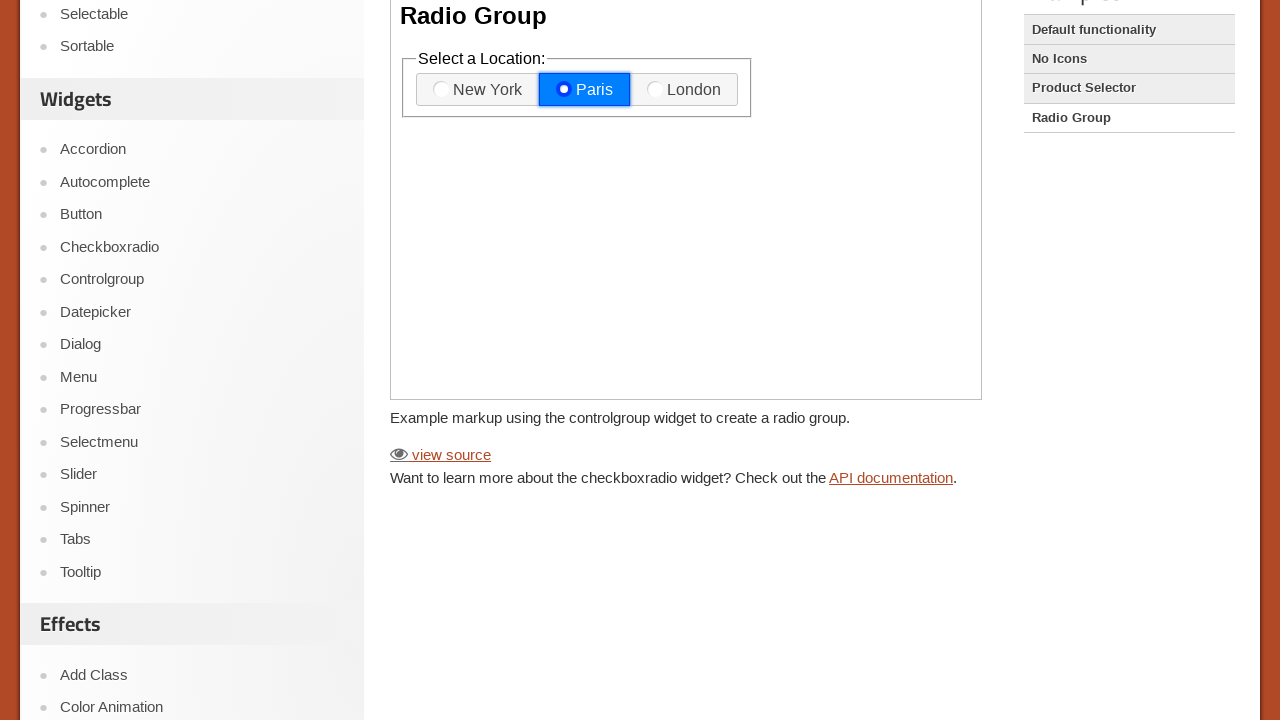